Tests the jQuery UI datepicker by clicking on the date input field and selecting today's date, then verifying the selected value matches today's date.

Starting URL: https://jqueryui.com/datepicker/#other-months

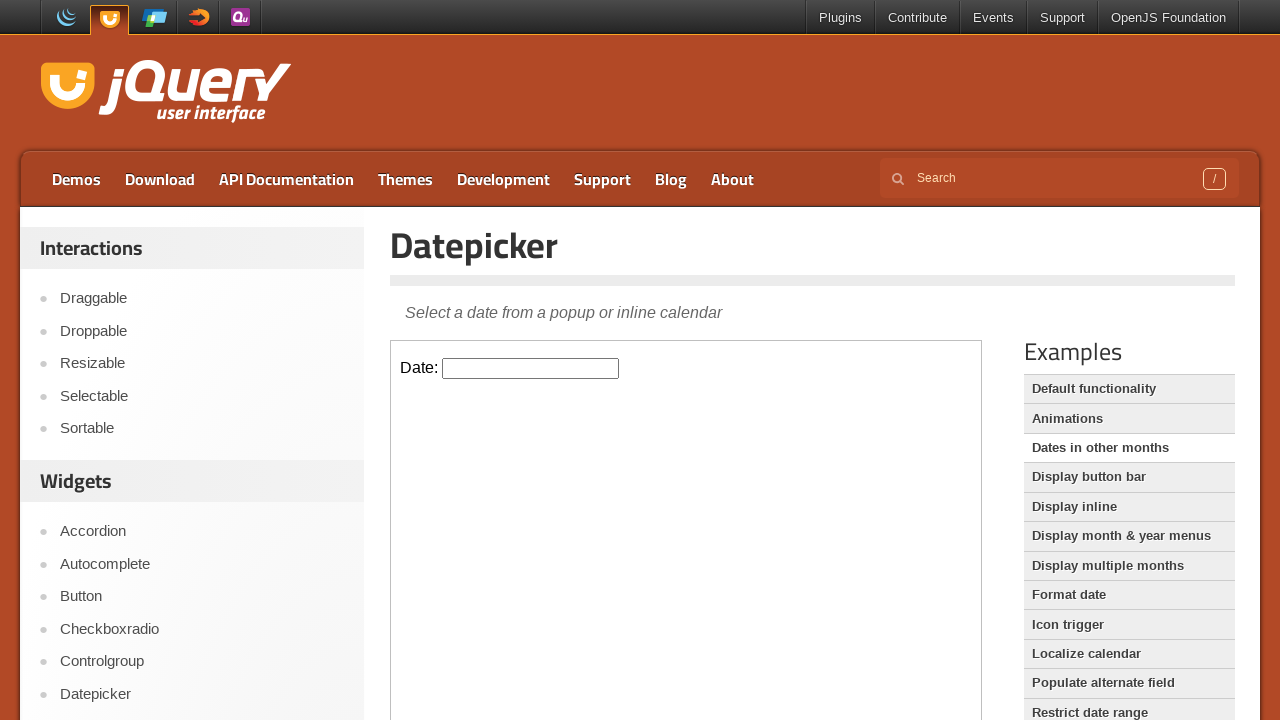

Located the iframe containing the datepicker
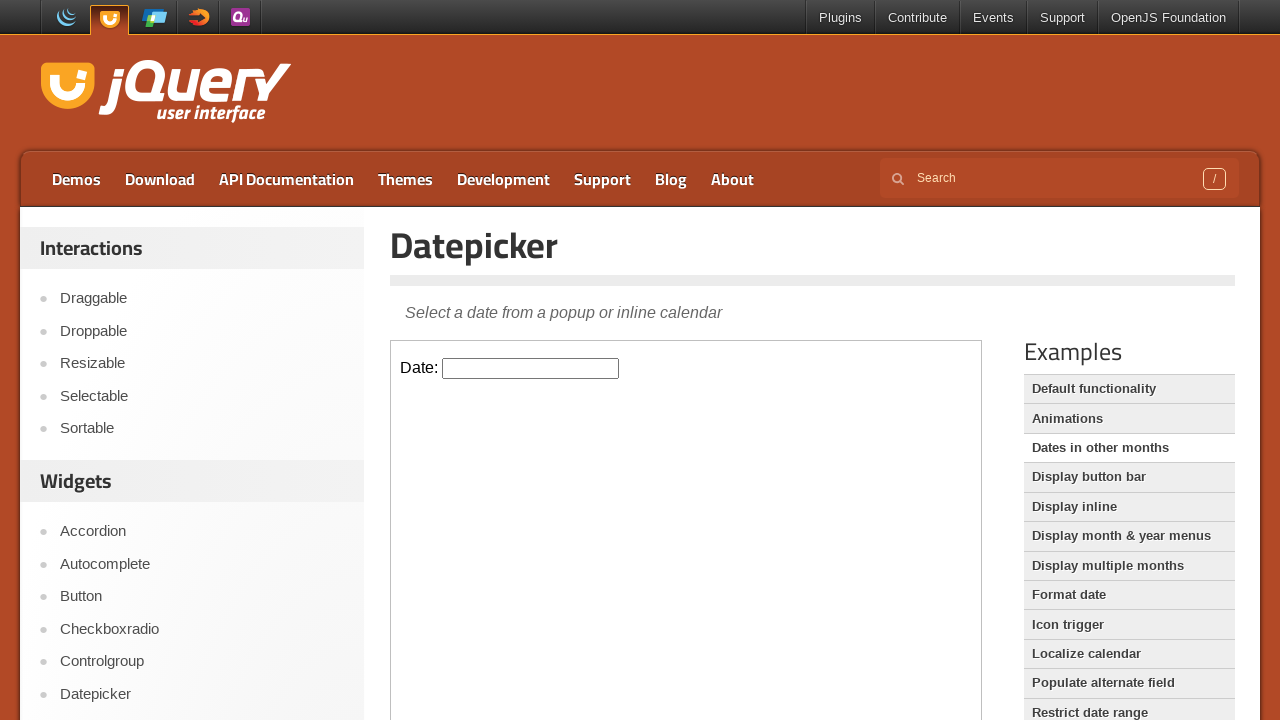

Clicked on the datepicker input field to open the calendar at (531, 368) on iframe >> nth=0 >> internal:control=enter-frame >> #datepicker
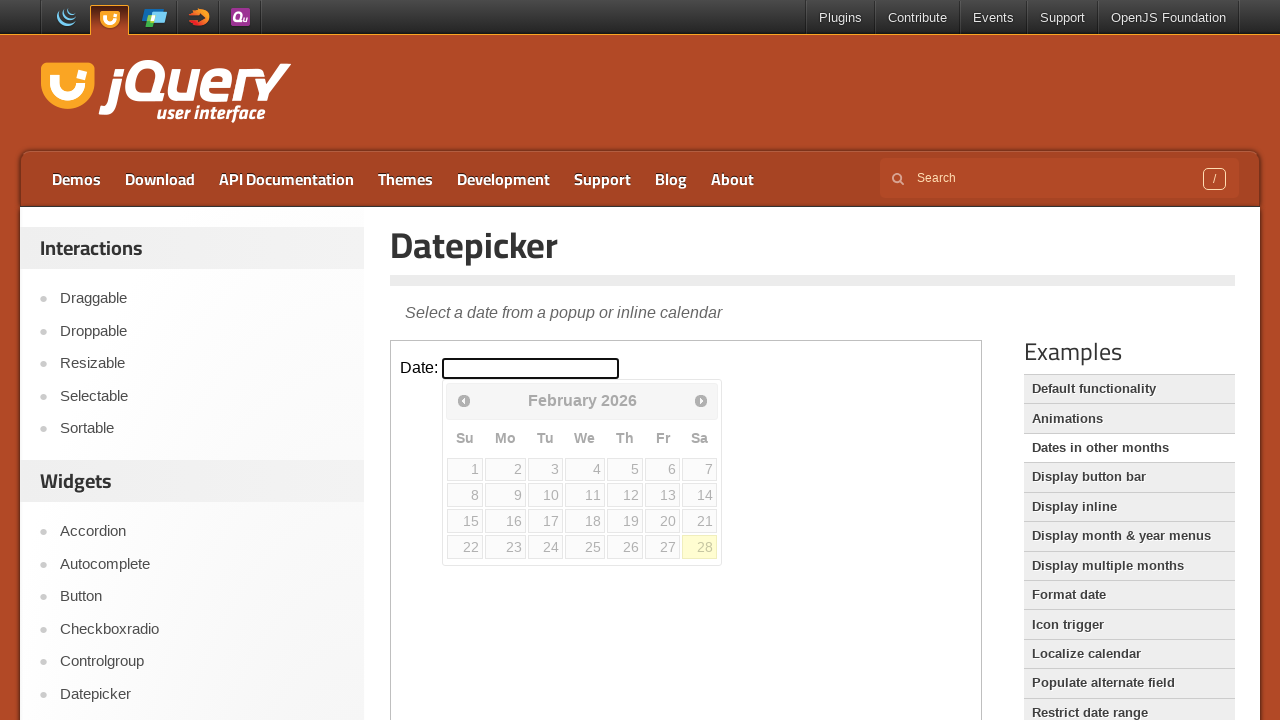

Clicked on today's date in the calendar widget at (700, 547) on iframe >> nth=0 >> internal:control=enter-frame >> .ui-datepicker-today
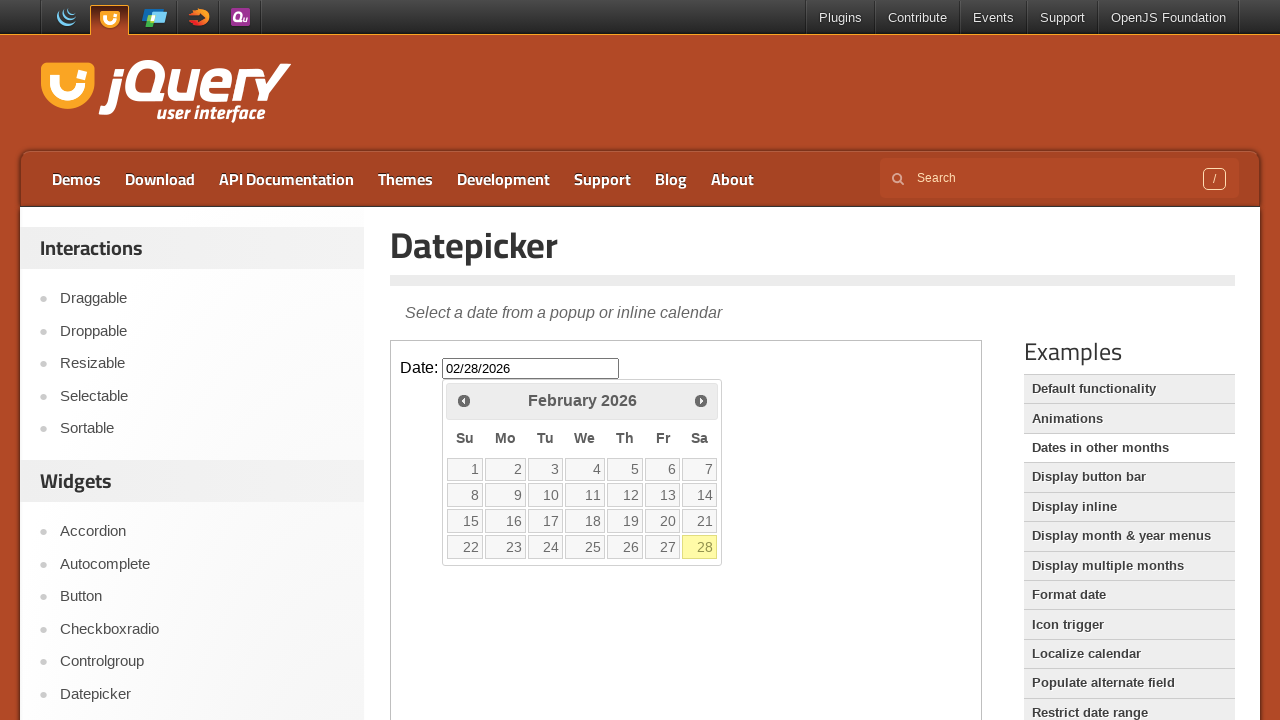

Verified that the datepicker input field is present after date selection
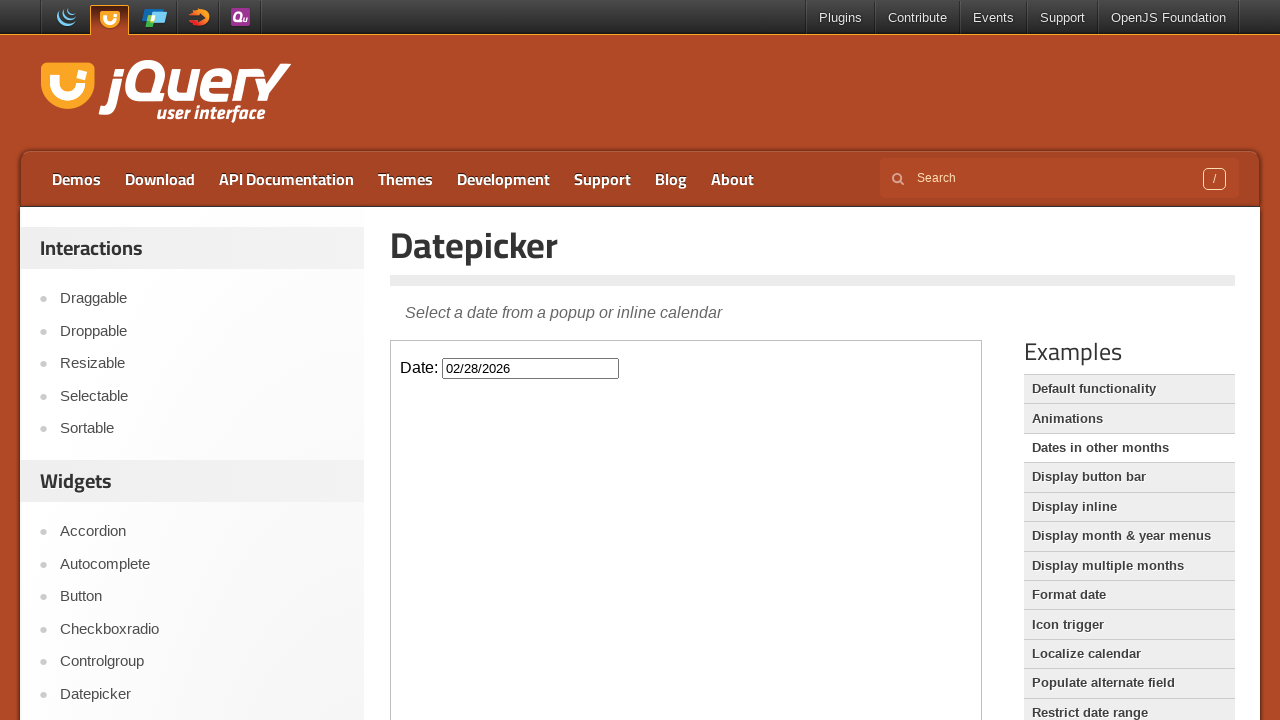

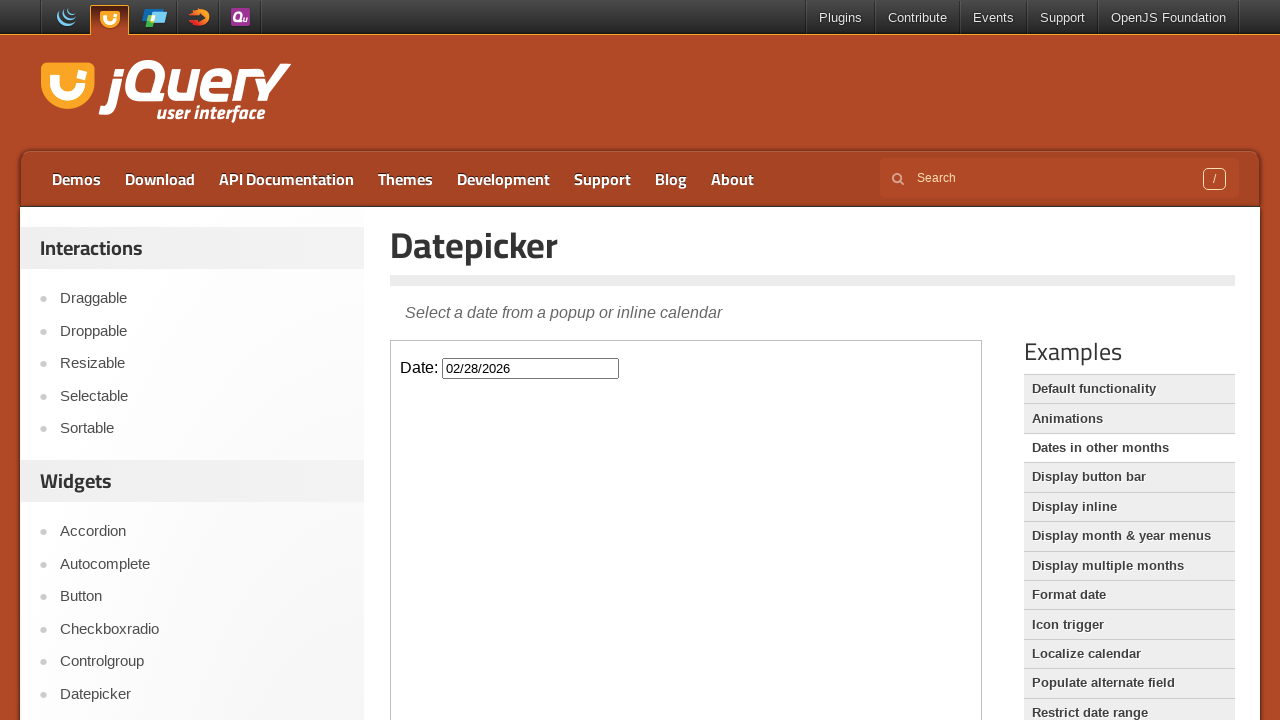